Validates dropdown options by selecting each one sequentially and tests date picker input functionality

Starting URL: https://formy-project.herokuapp.com/form

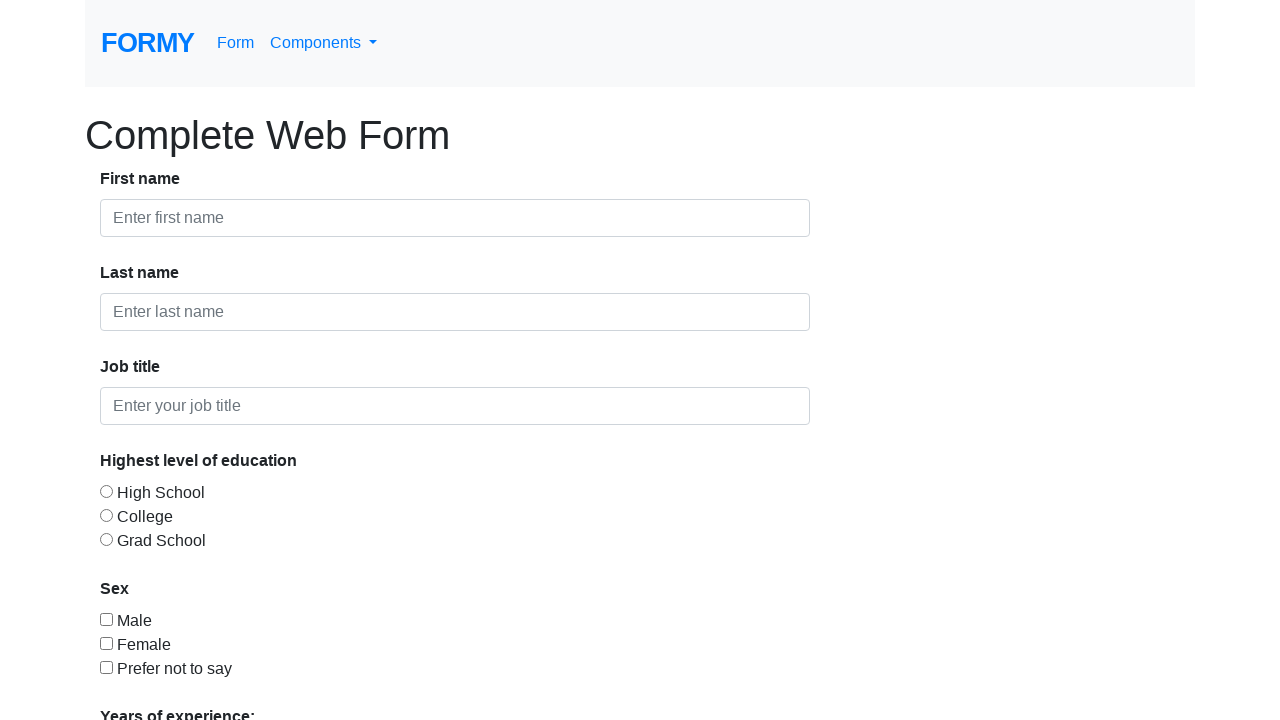

Selected first dropdown option (0-1) on #select-menu
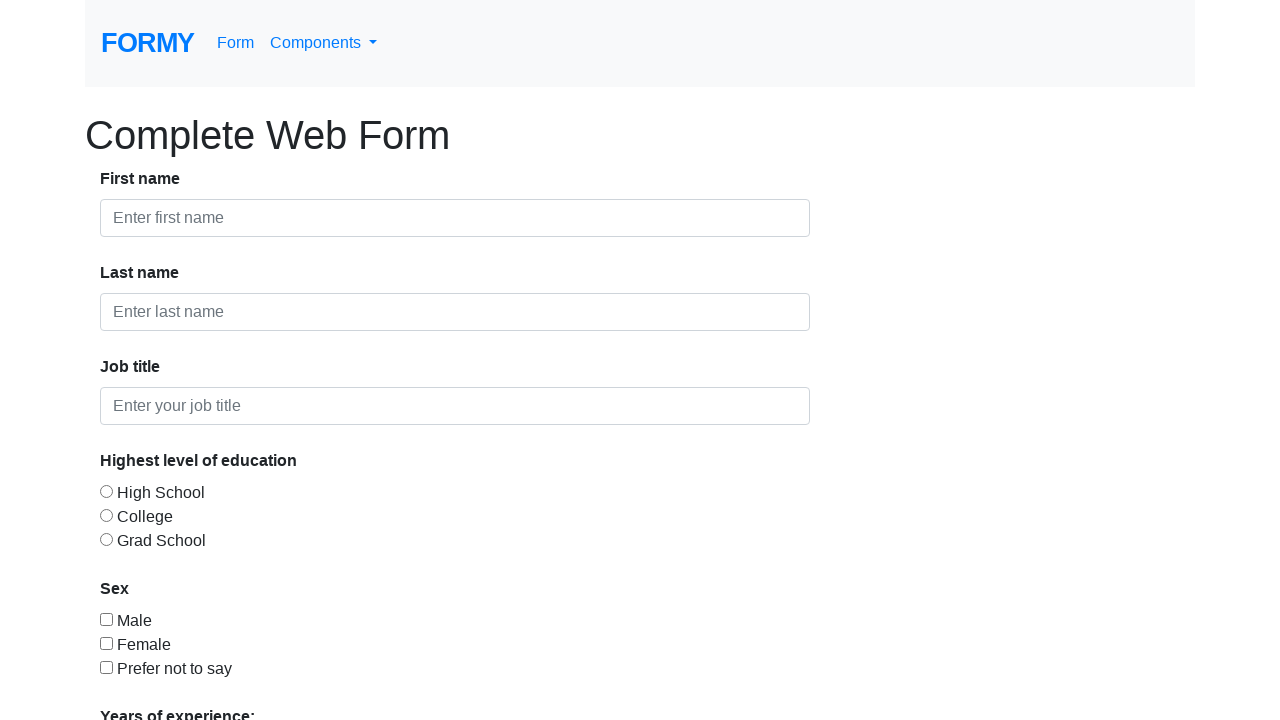

Selected second dropdown option (2-4) on #select-menu
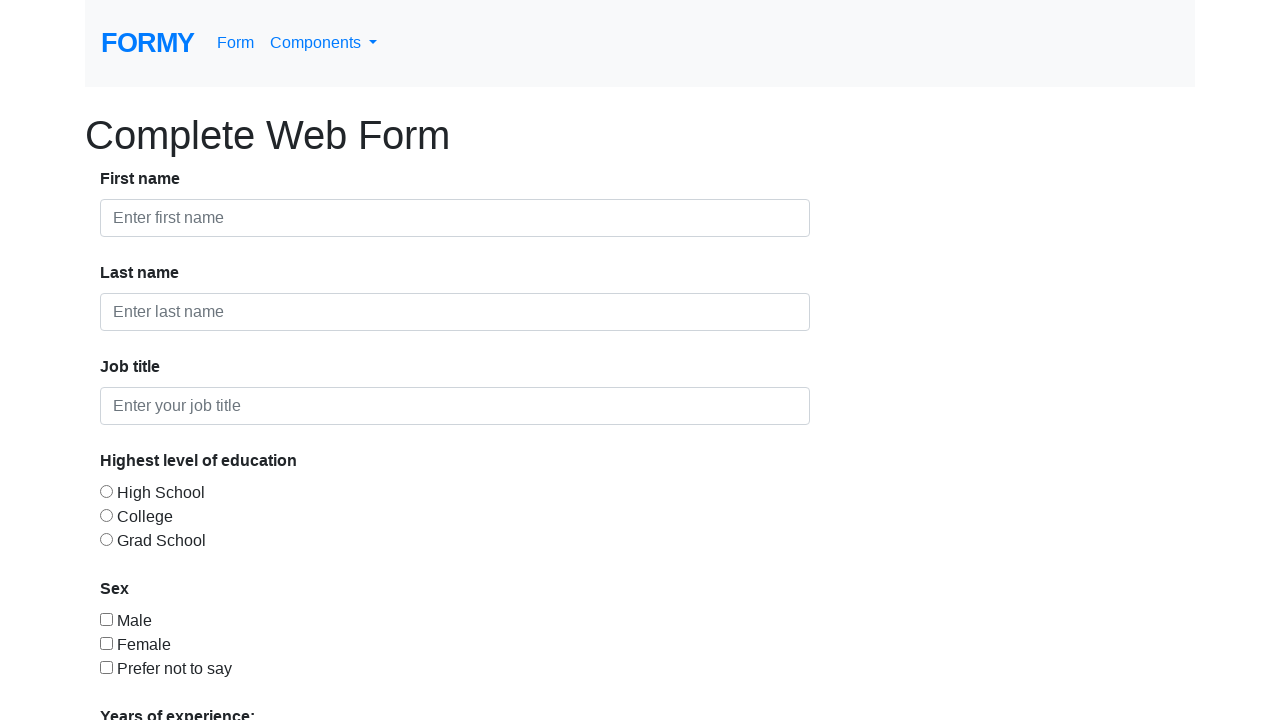

Selected third dropdown option (5-9) on #select-menu
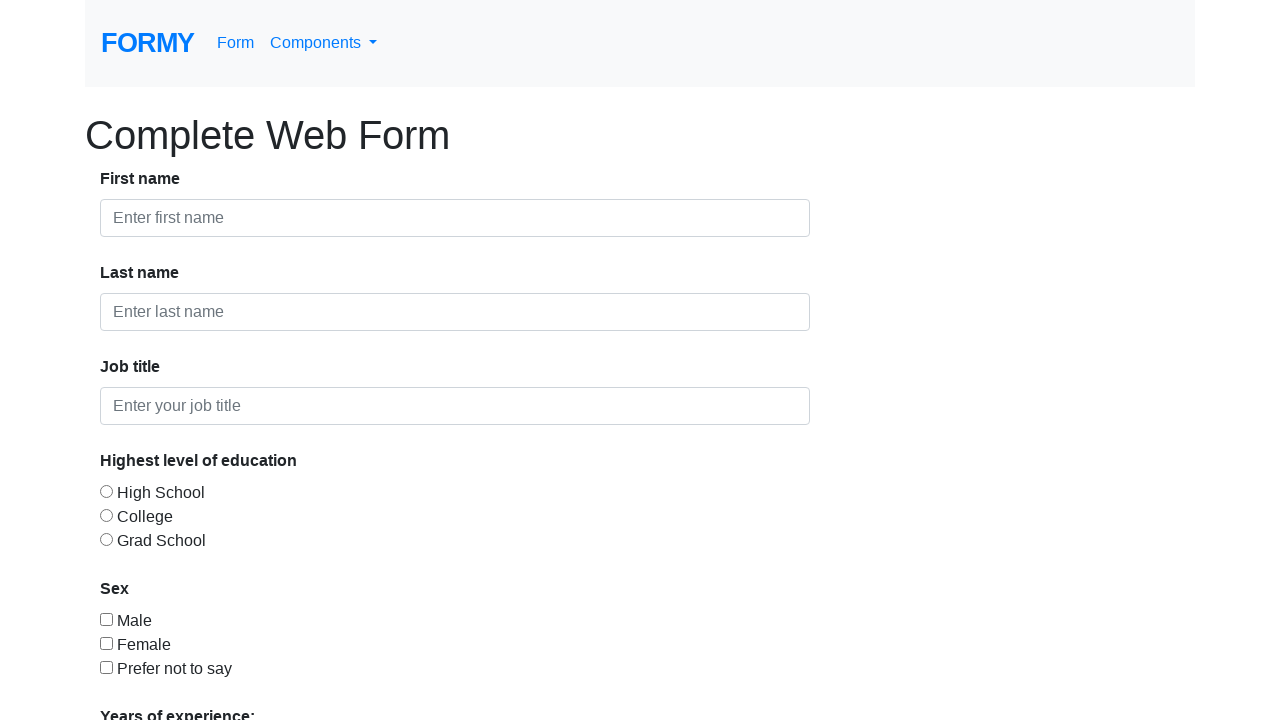

Selected fourth dropdown option (10+) on #select-menu
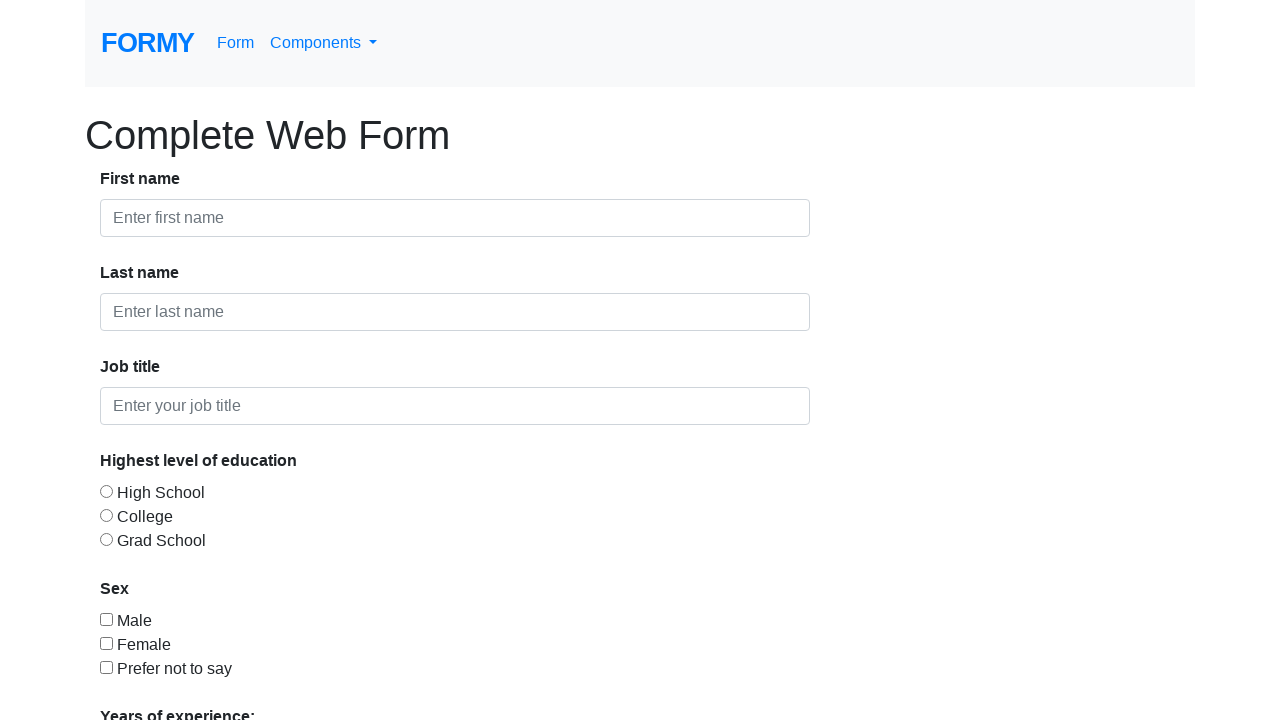

Filled date picker with 12/31/2025 on #datepicker
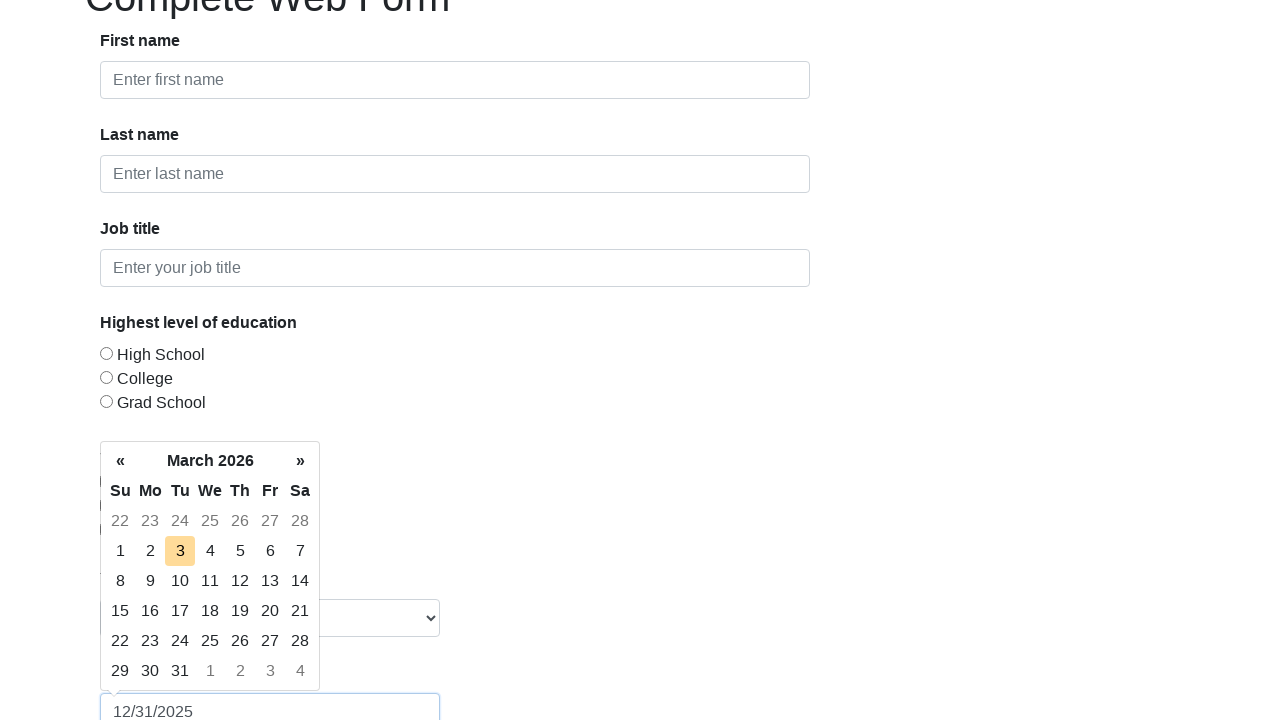

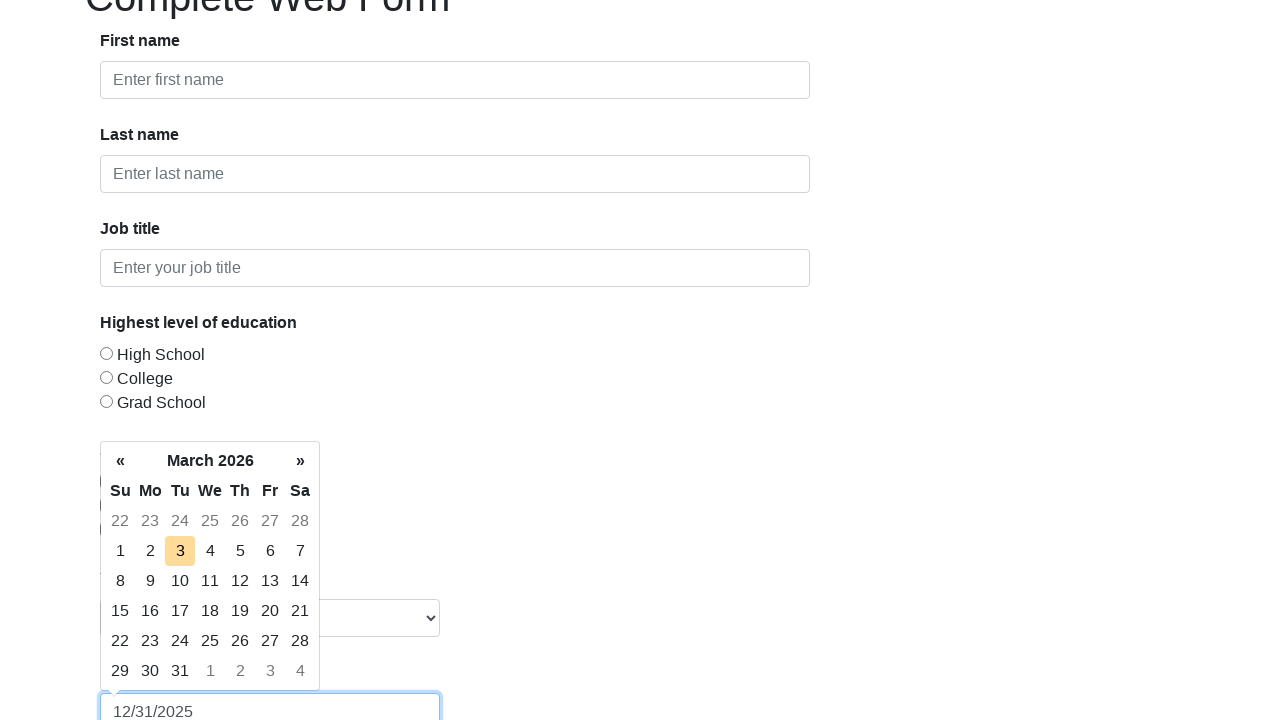